Tests subtraction operation with zero as second operand

Starting URL: https://testsheepnz.github.io/BasicCalculator.html

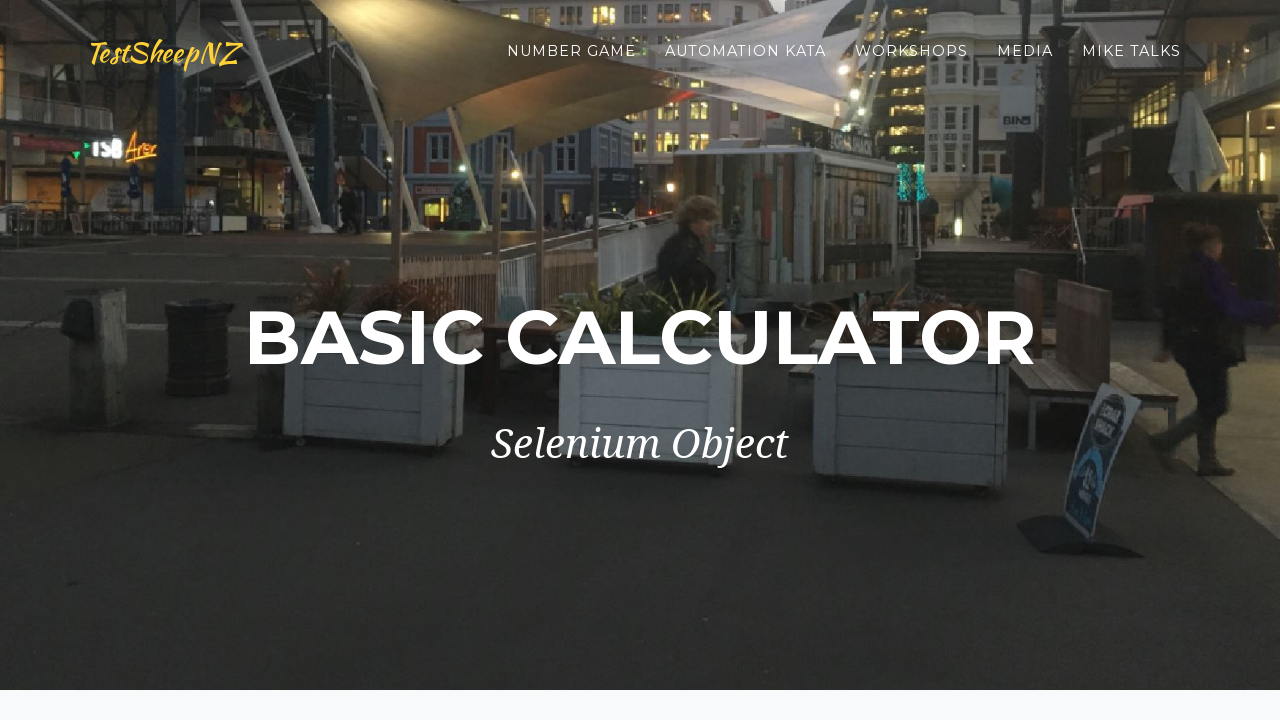

Filled first number field with '12' on #number1Field
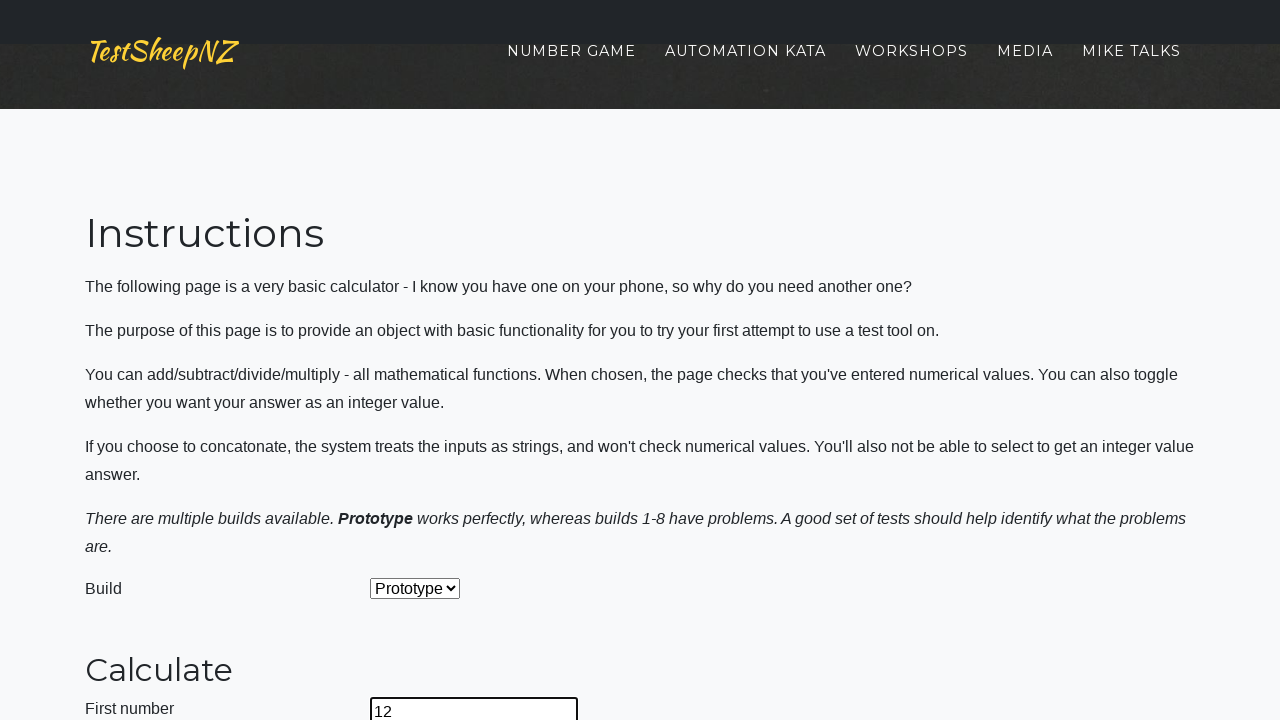

Filled second number field with '0' on #number2Field
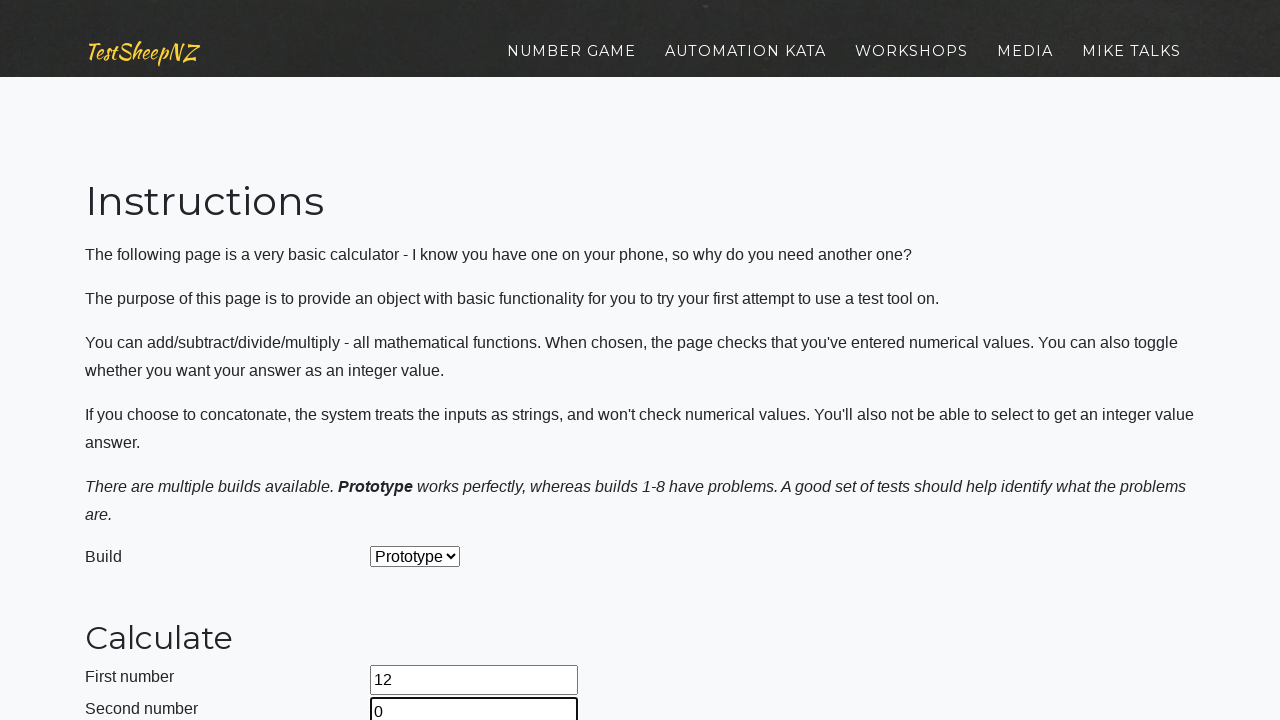

Selected 'Subtract' operation from dropdown on #selectOperationDropdown
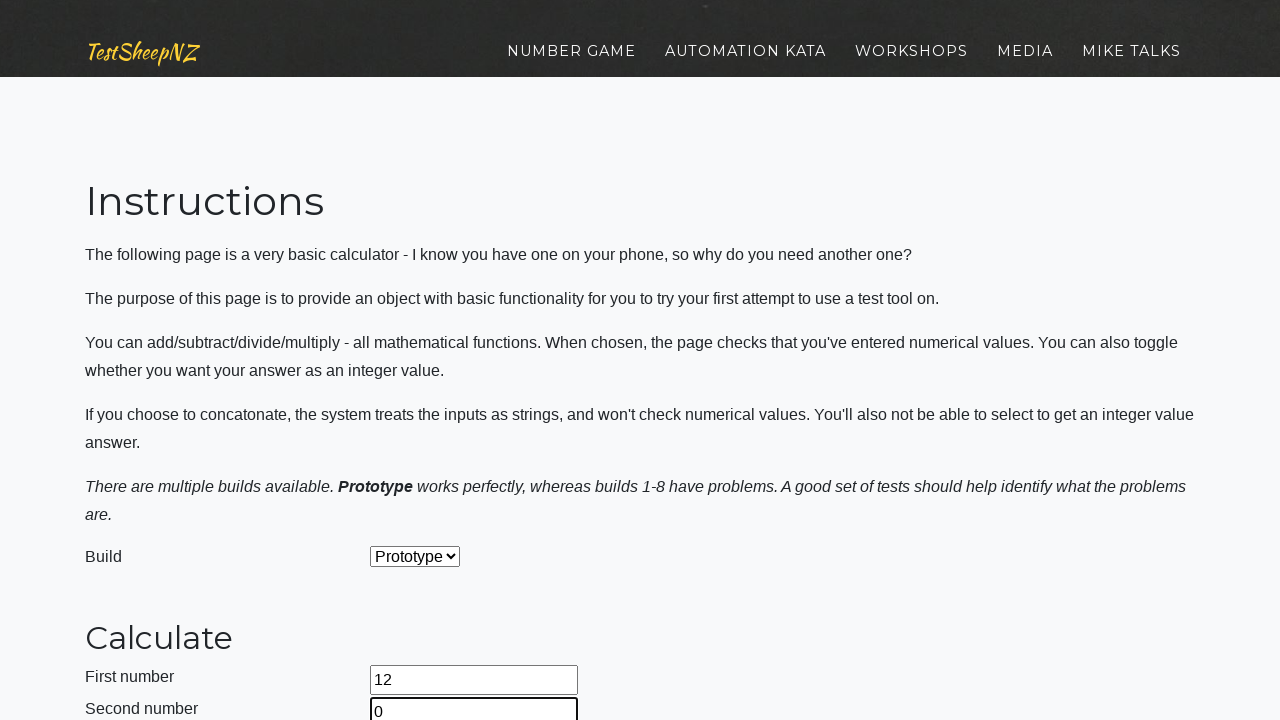

Clicked calculate button to perform subtraction at (422, 361) on #calculateButton
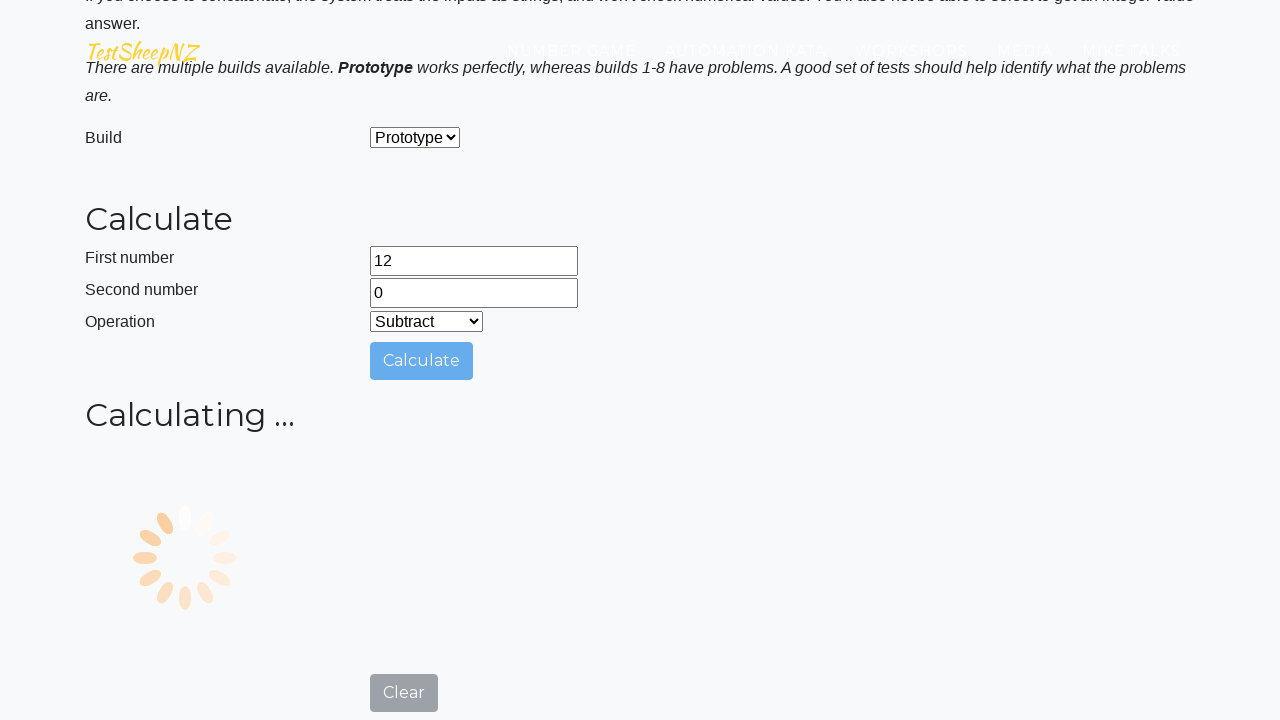

Result field appeared with calculation result
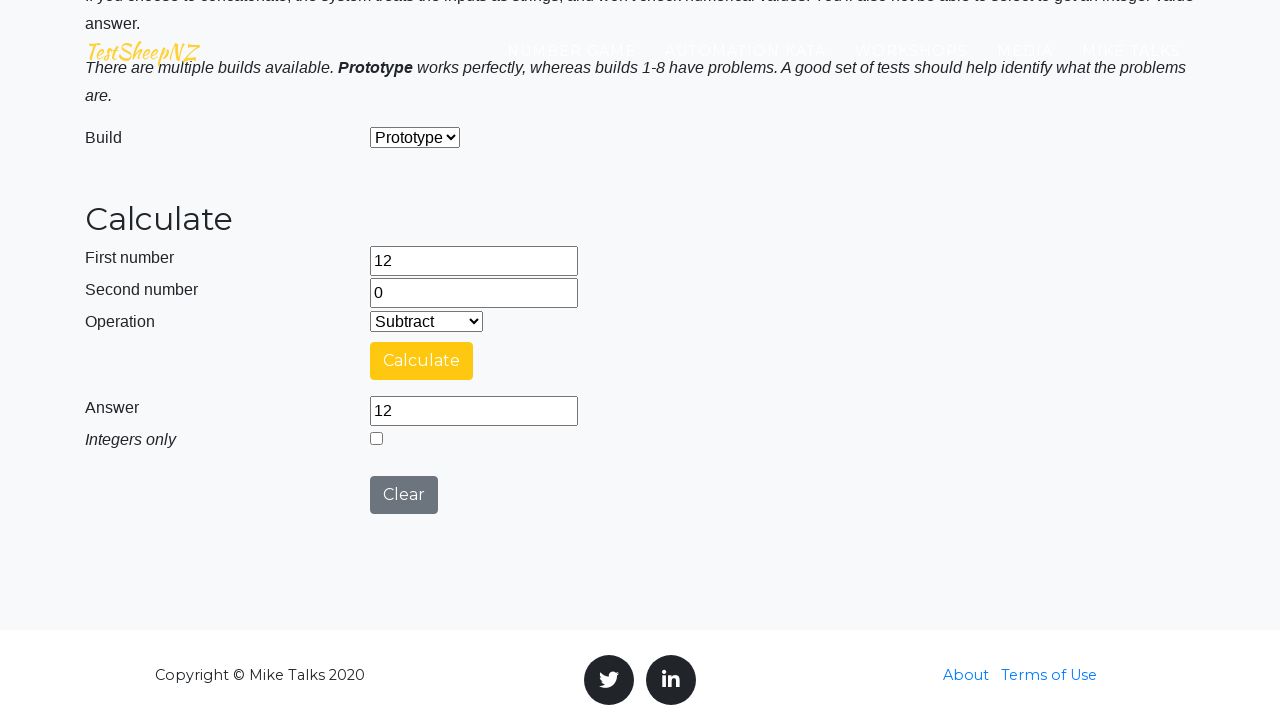

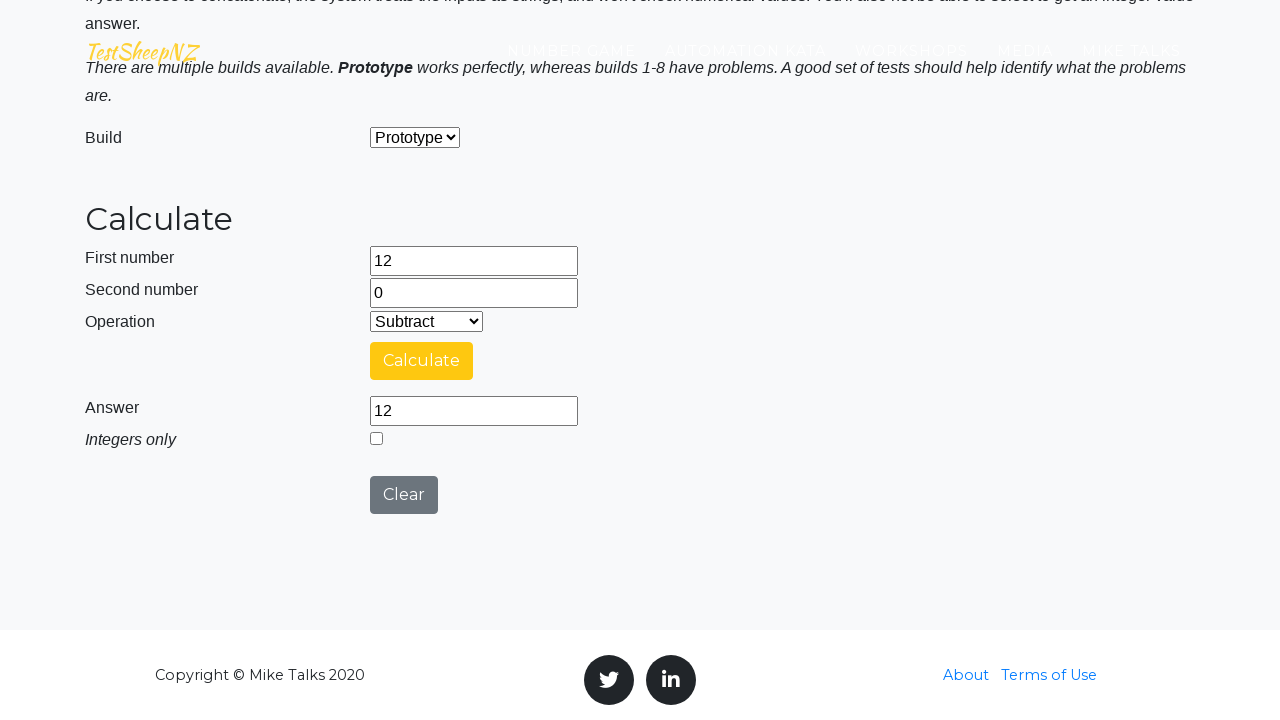